Tests a text box form by filling in username and email fields with randomly generated data

Starting URL: https://demoqa.com/text-box

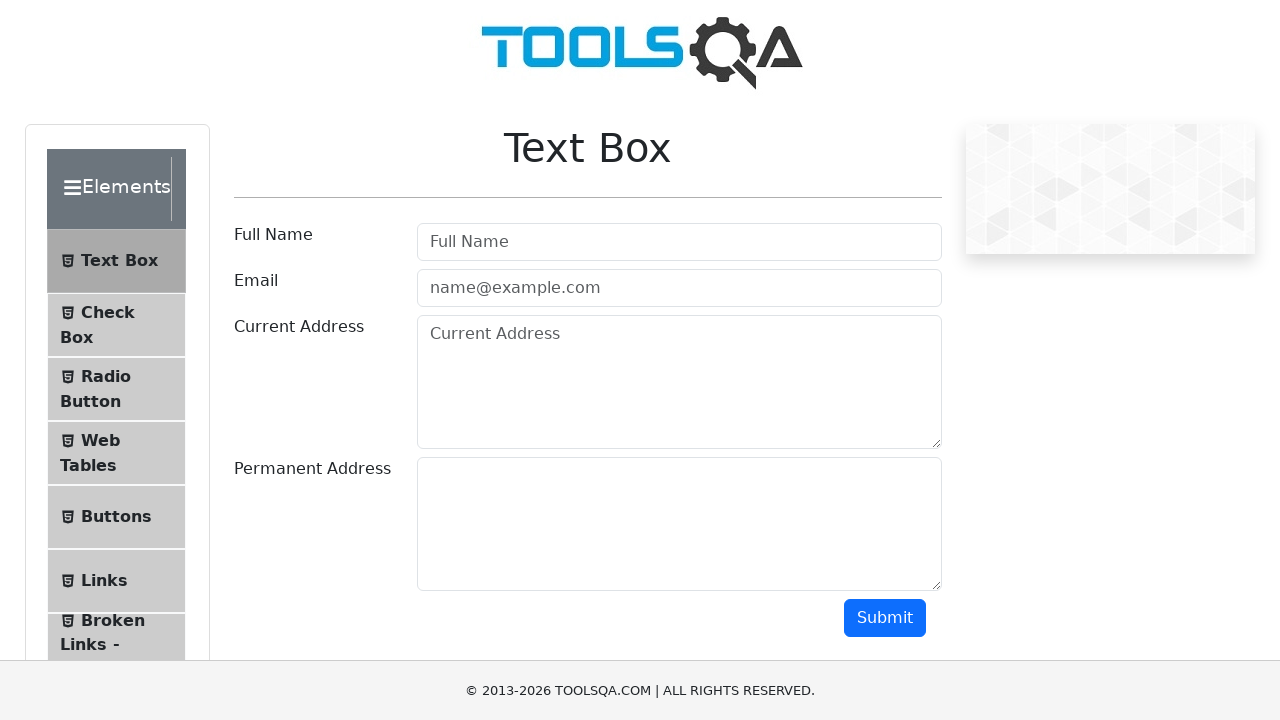

Filled username field with 'Jennifer' on #userName
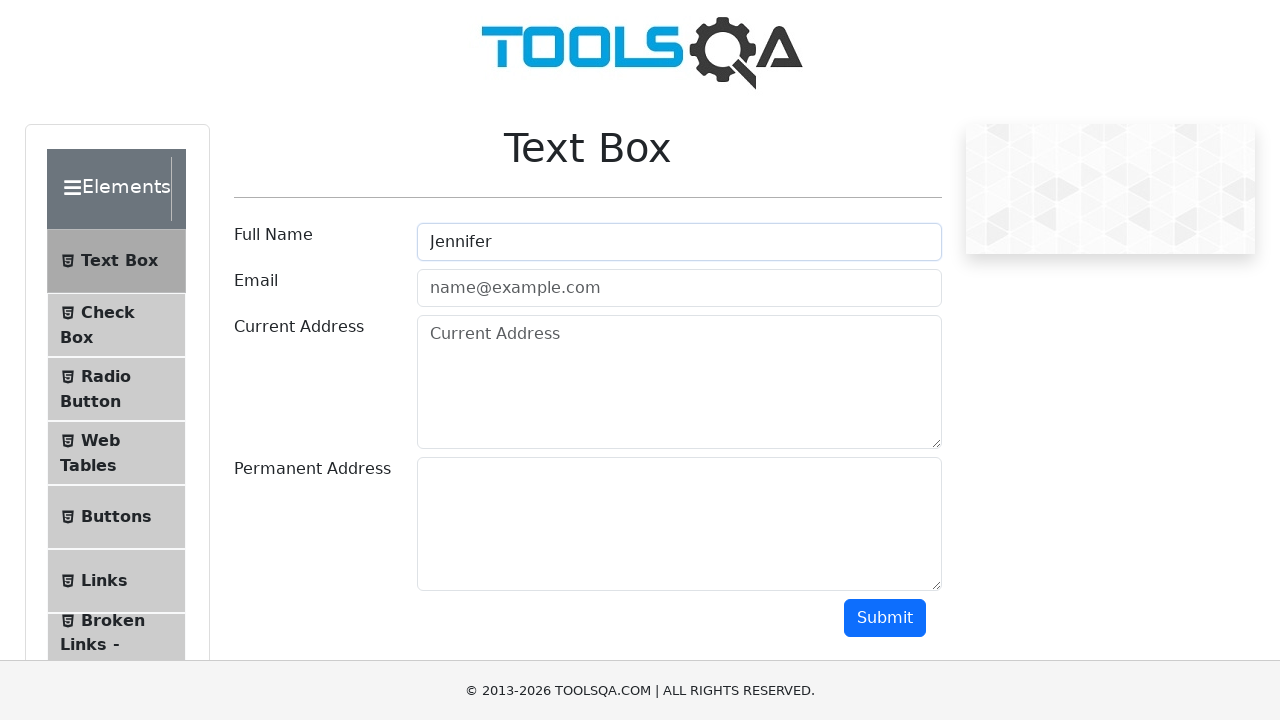

Filled email field with 'jennifer.smith@example.com' on #userEmail
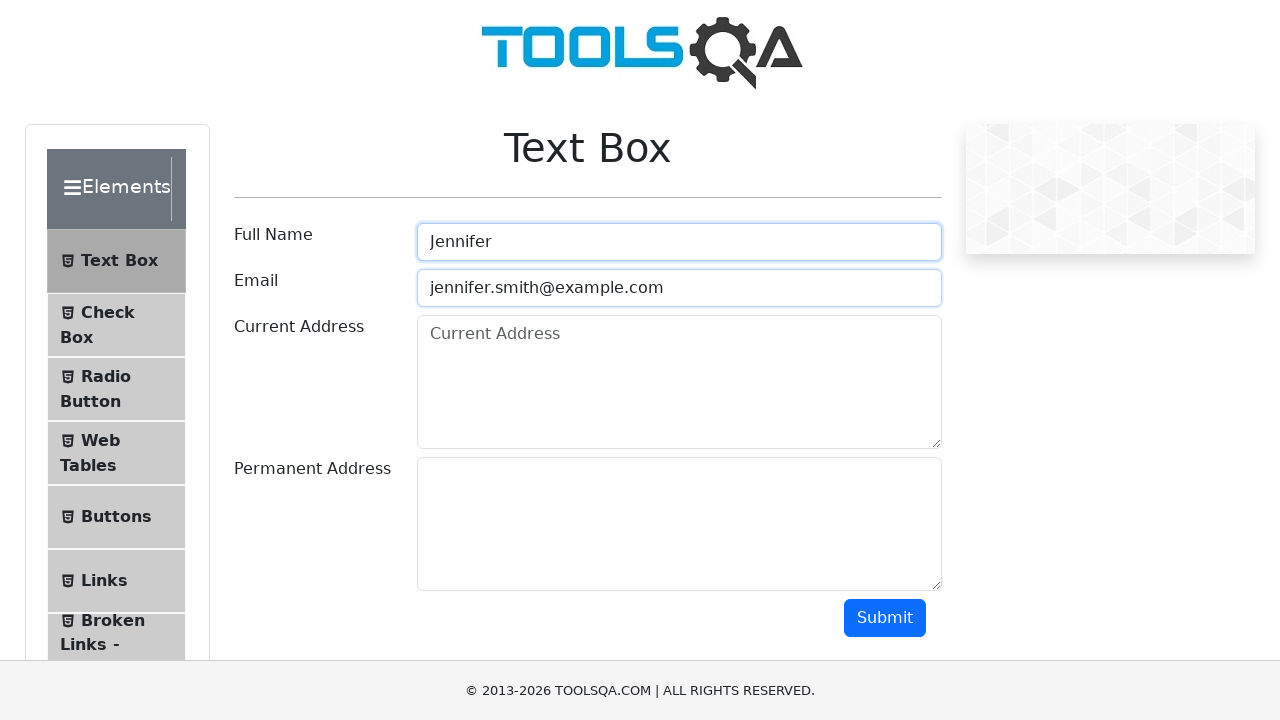

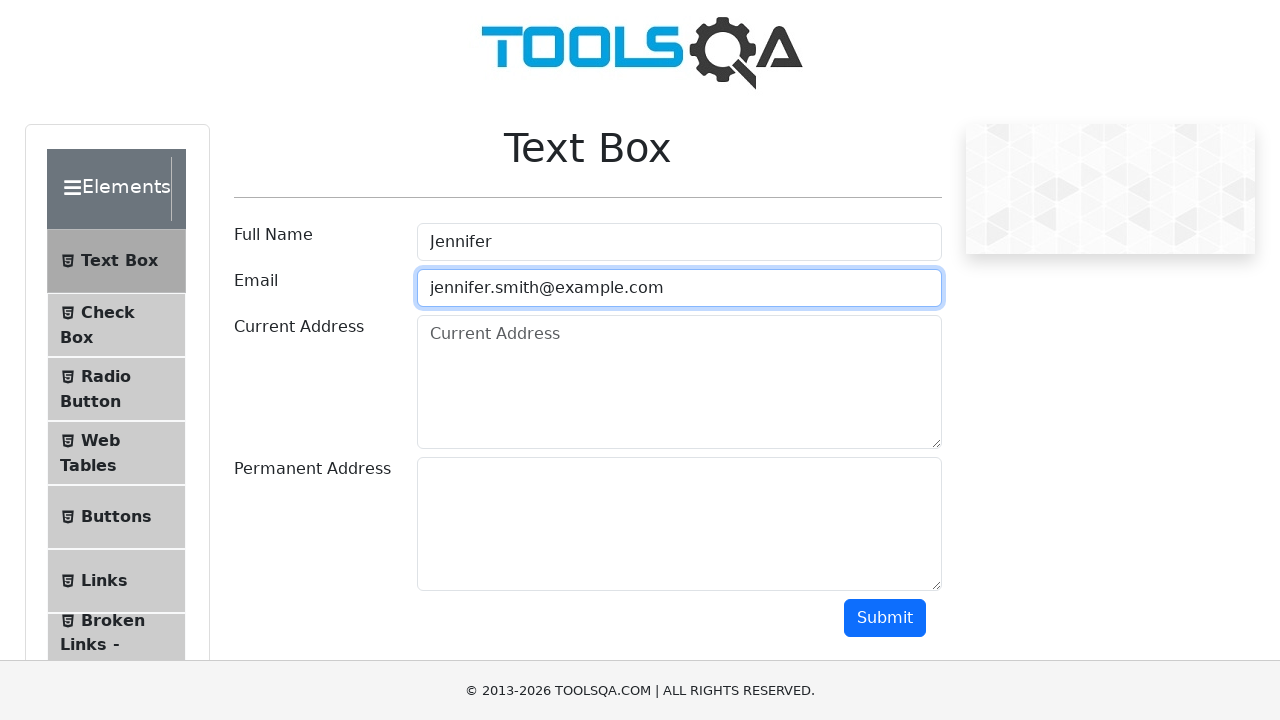